Tests multiplying two positive integers (2 * 3) and verifies the result equals 6

Starting URL: https://testsheepnz.github.io/BasicCalculator

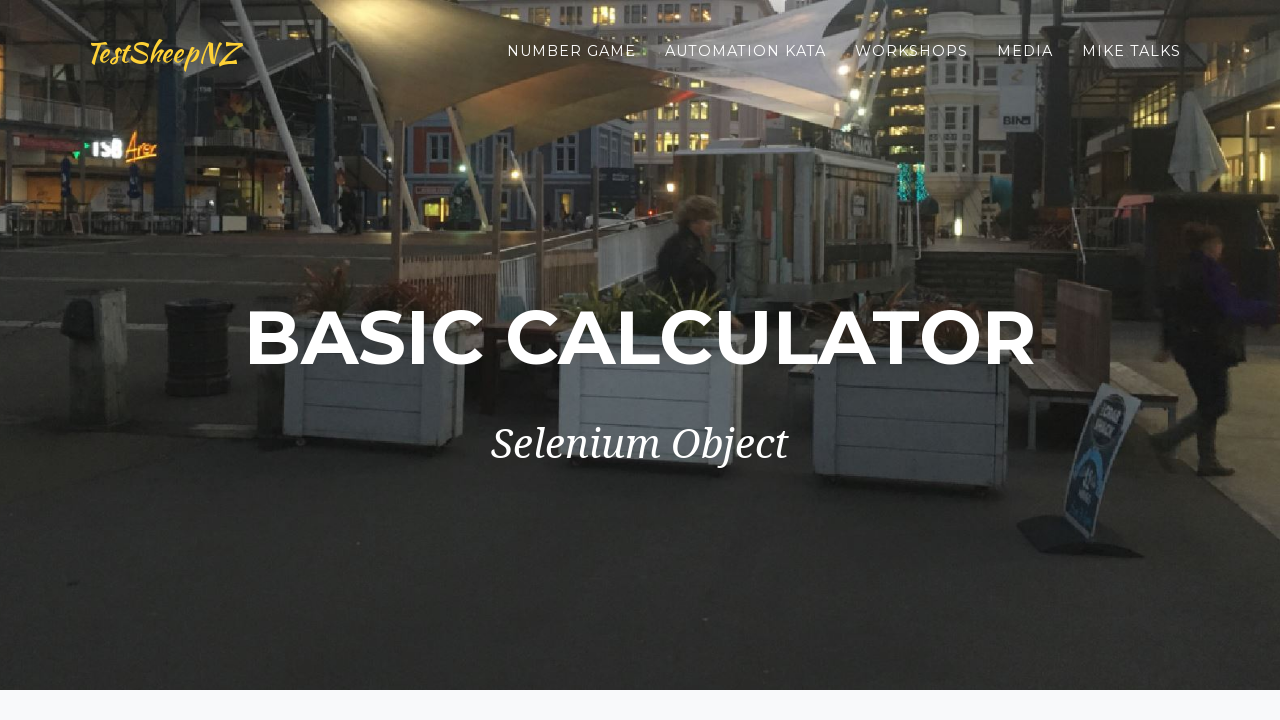

Selected Prototype build version on #selectBuild
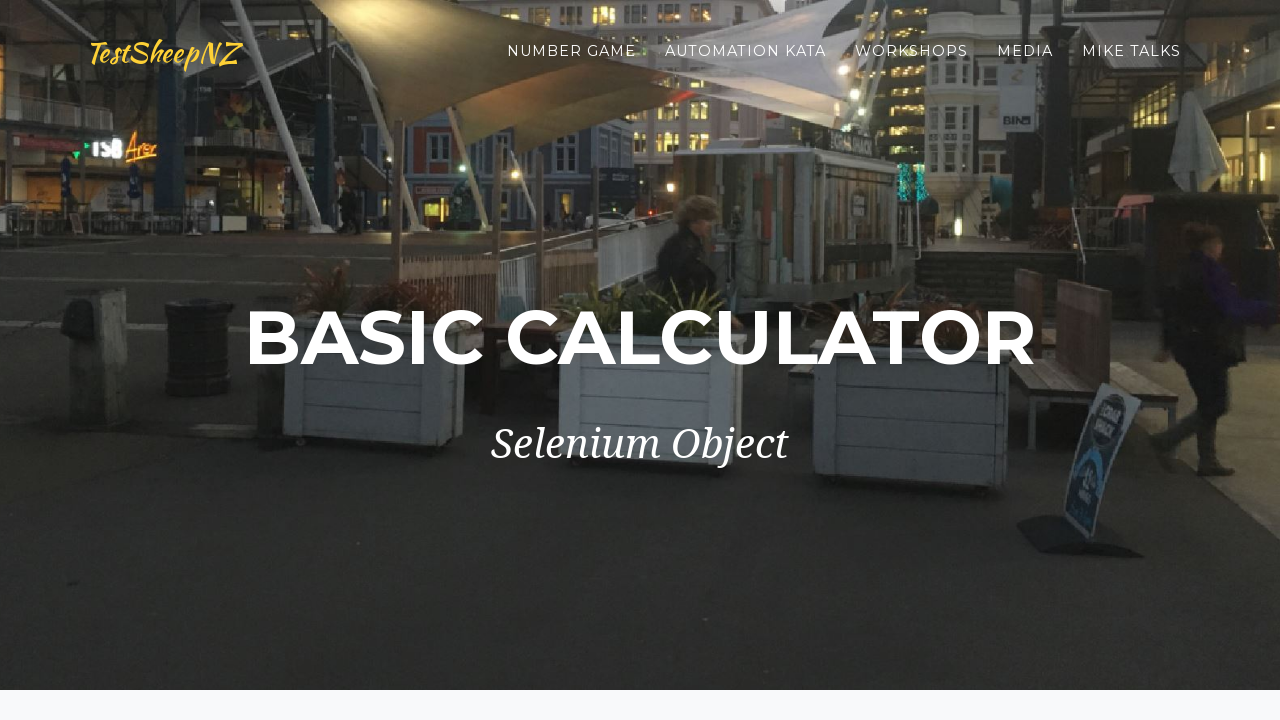

Entered first number: 2 on #number1Field
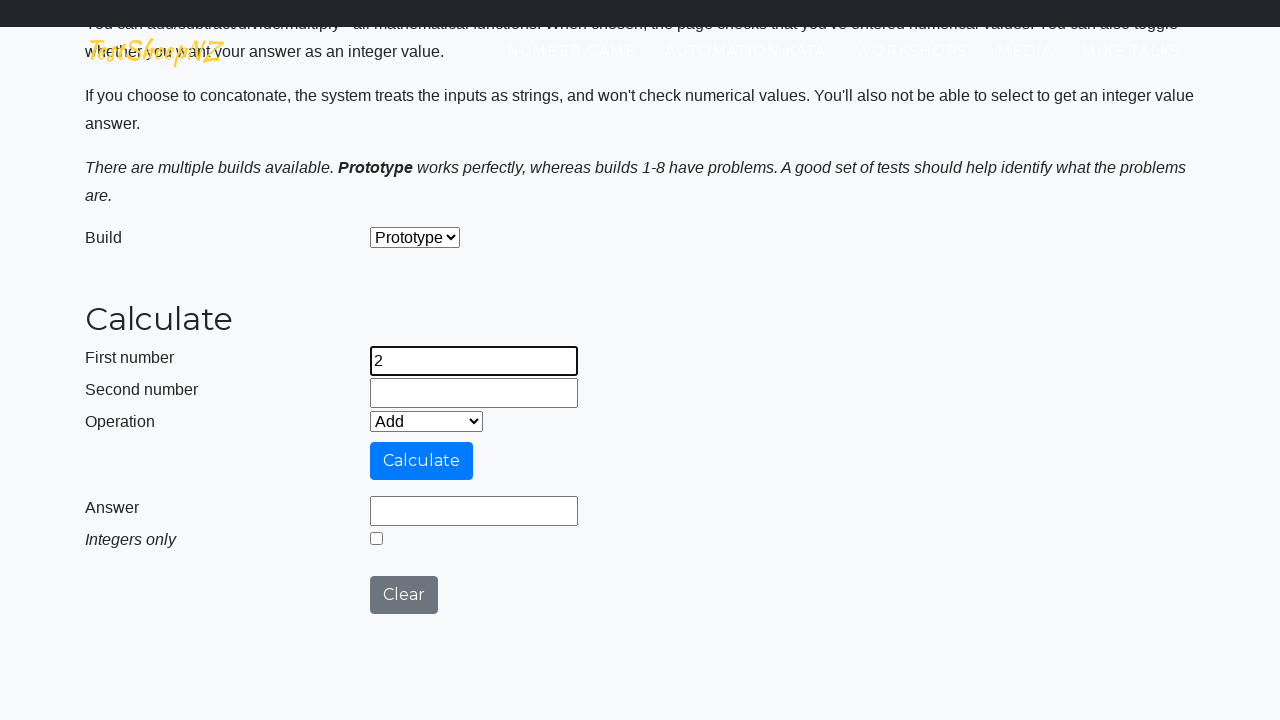

Entered second number: 3 on #number2Field
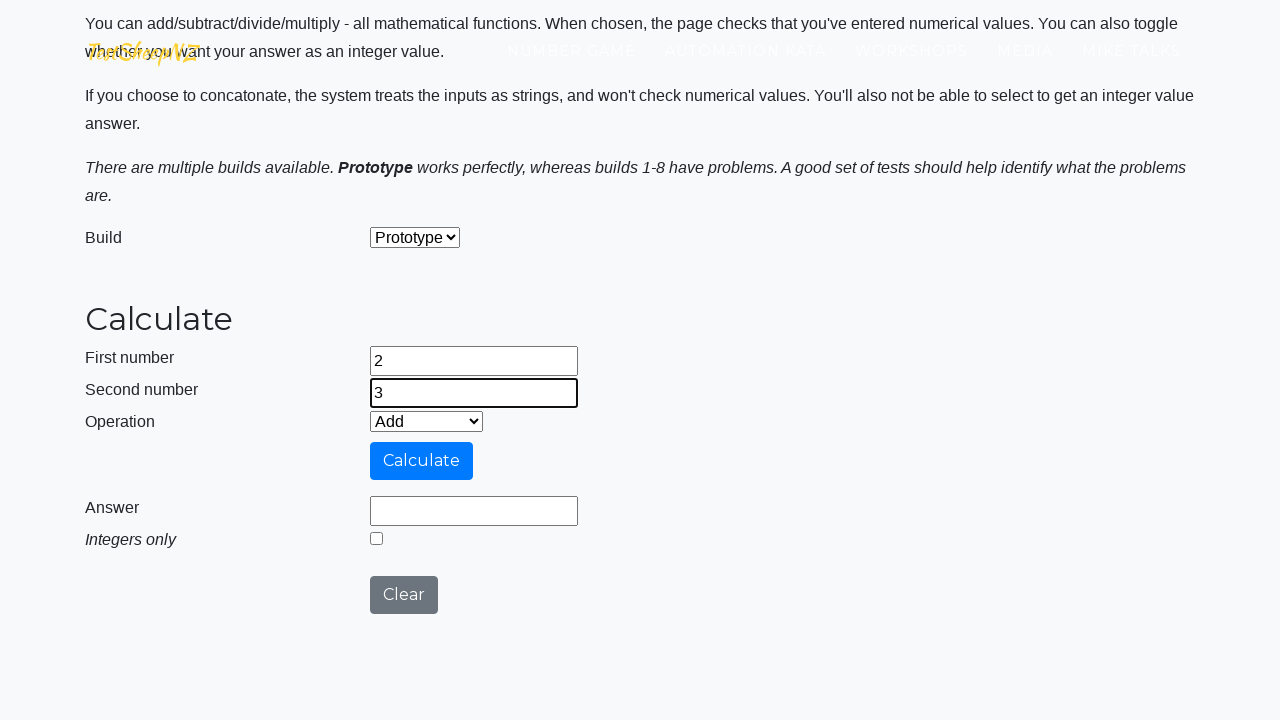

Selected Multiply operation on #selectOperationDropdown
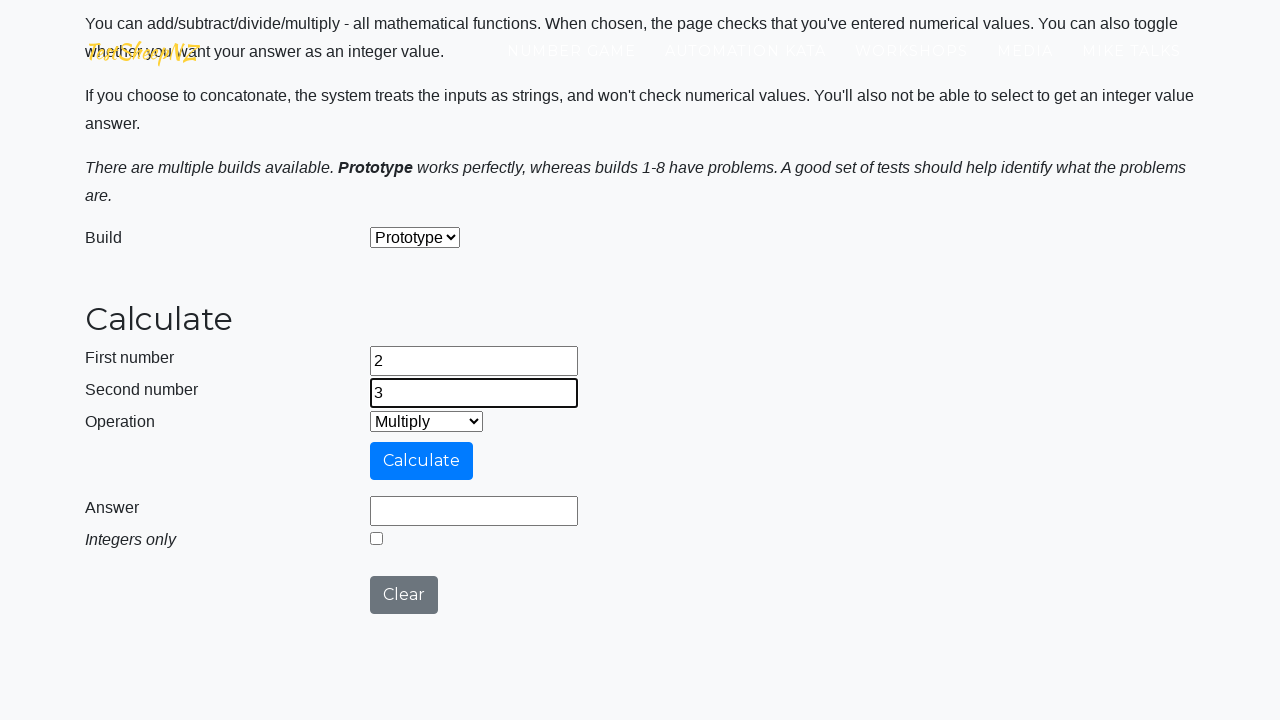

Clicked calculate button at (422, 461) on #calculateButton
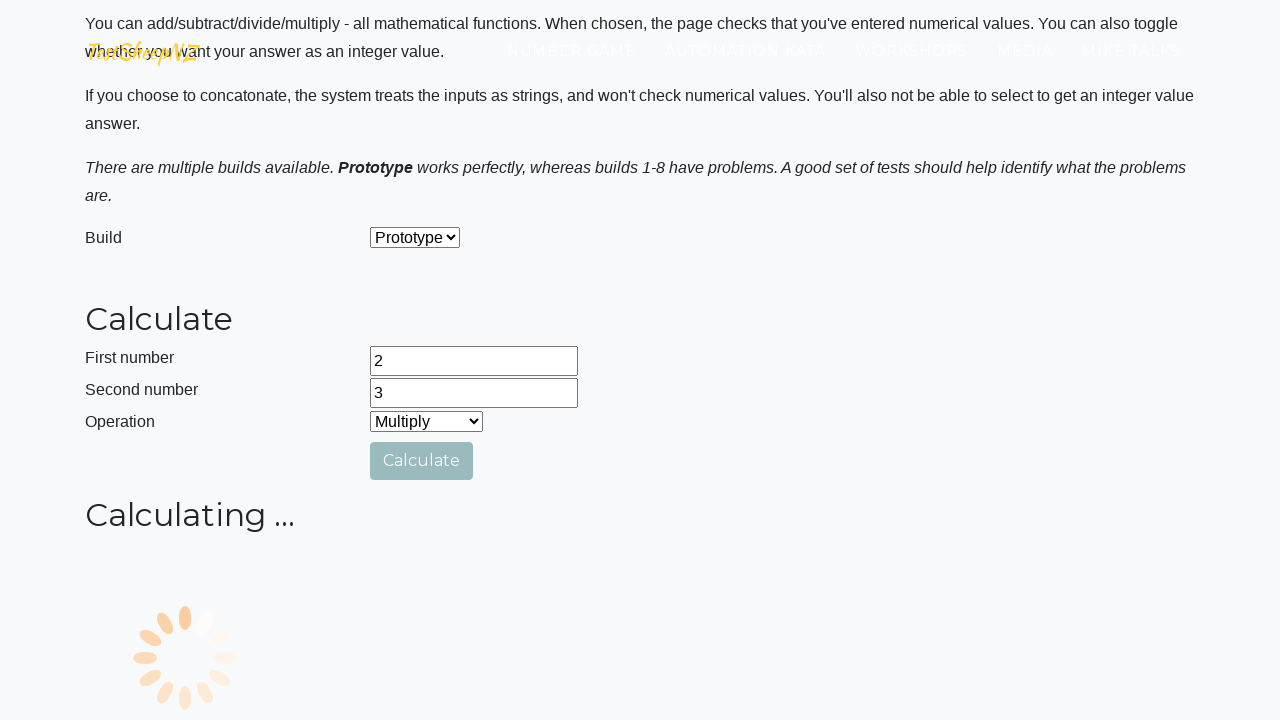

Verified result equals 6
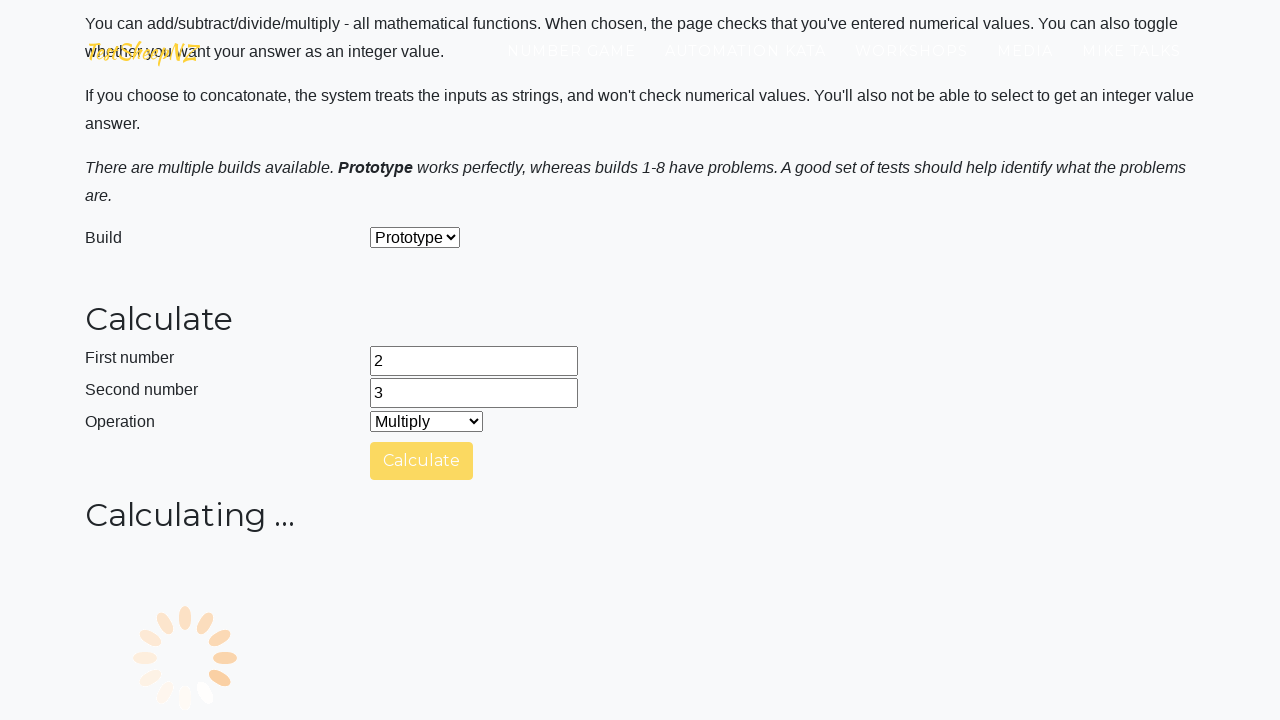

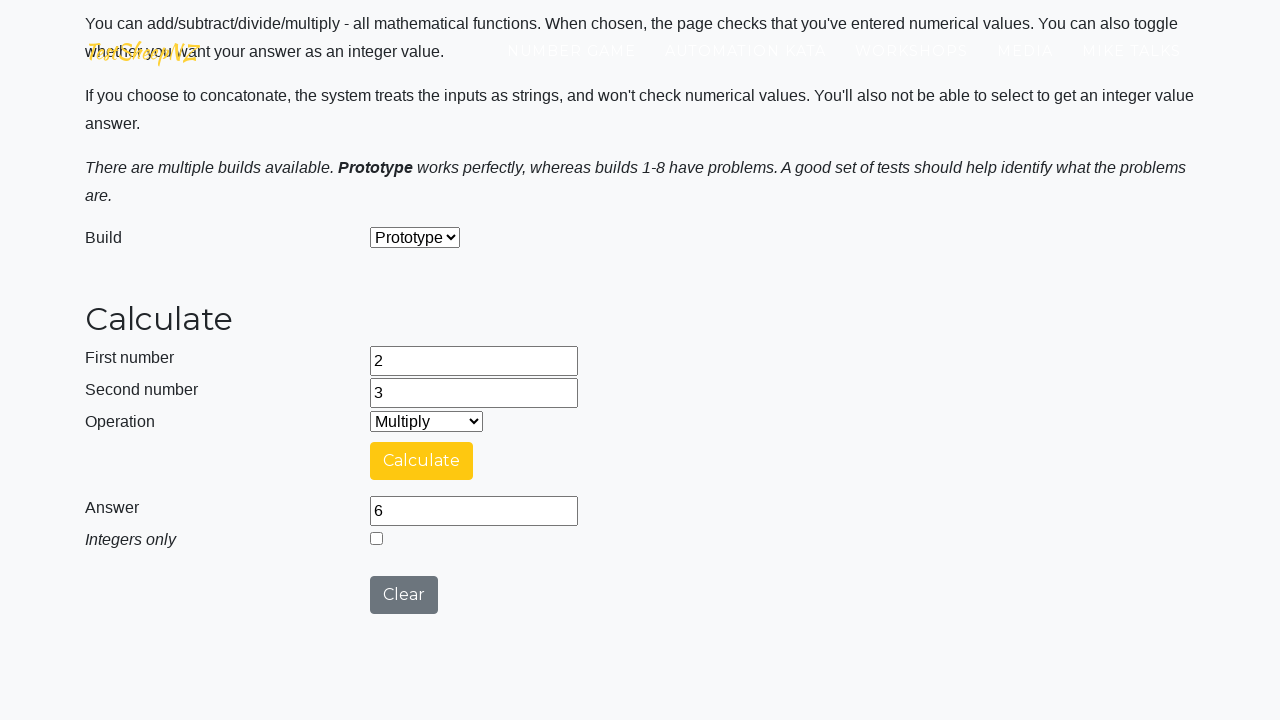